Tests various UI elements on an automation practice page including radio buttons, text inputs, dropdowns, checkboxes, window handling, and alerts

Starting URL: https://www.rahulshettyacademy.com/AutomationPractice/

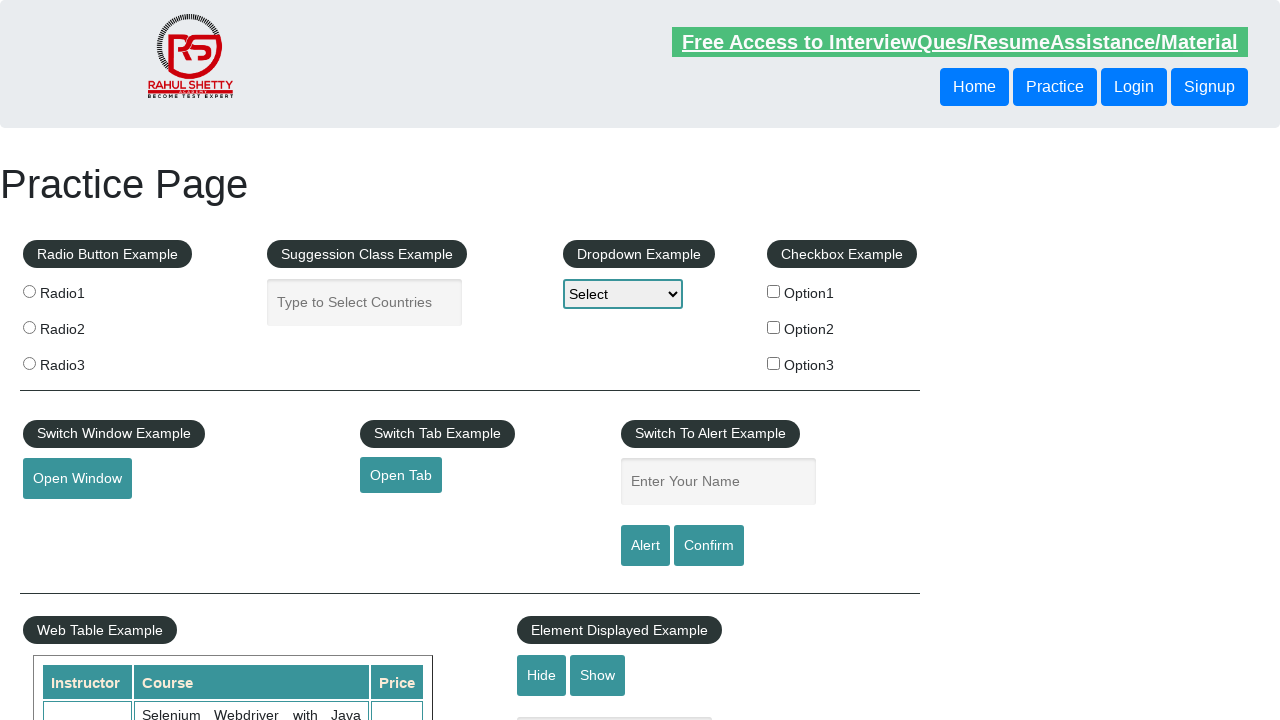

Clicked radio button option 2 at (29, 327) on input[value='radio2']
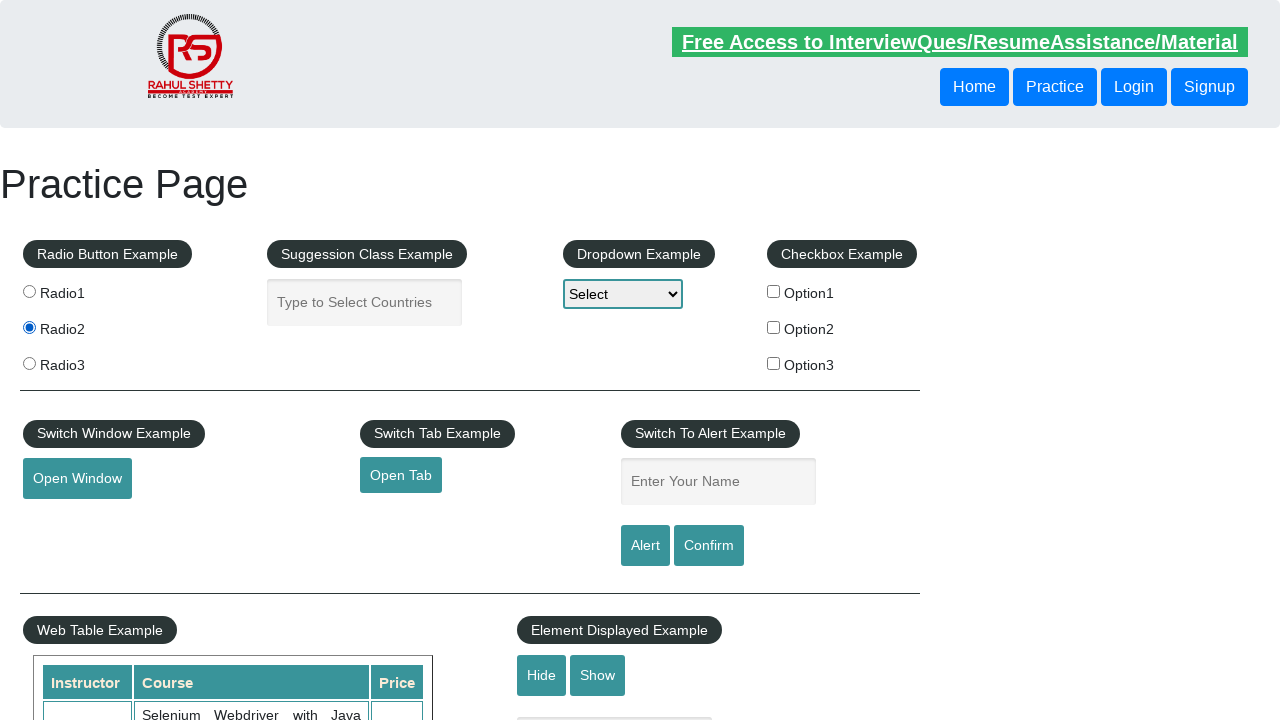

Filled autocomplete field with 'Hello Amit A software engineer' on input#autocomplete
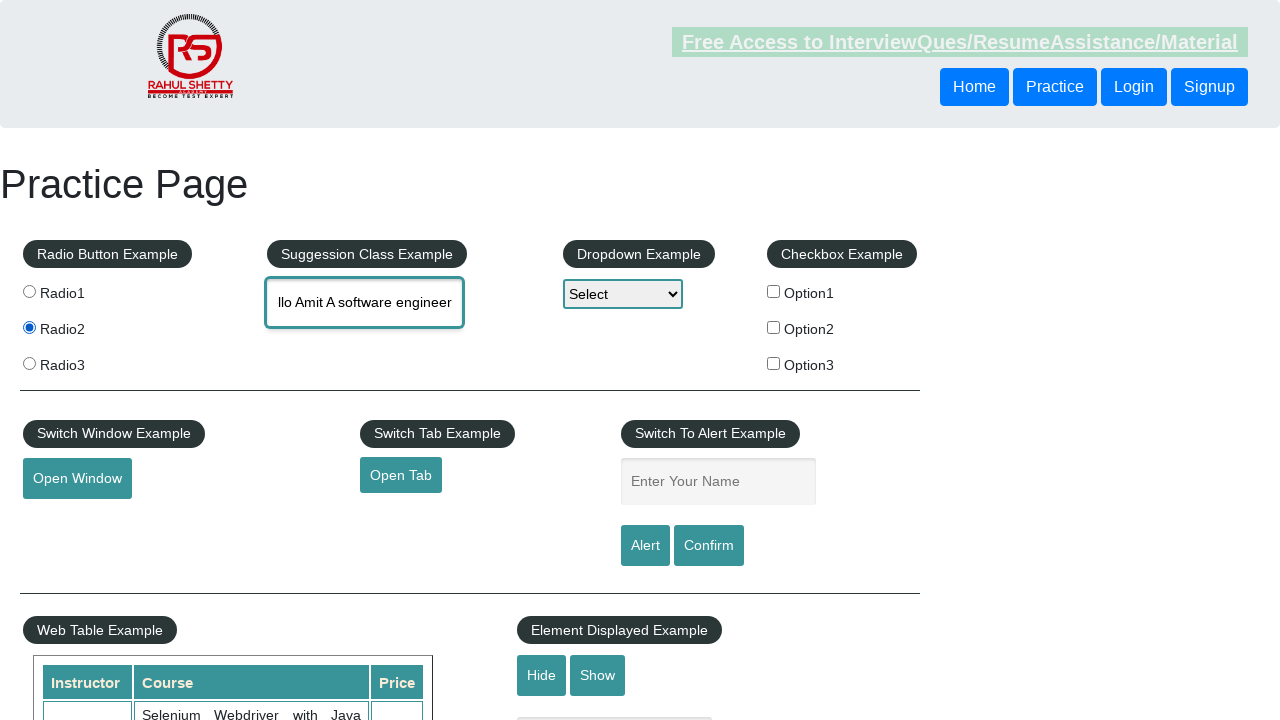

Selected Option3 from dropdown on #dropdown-class-example
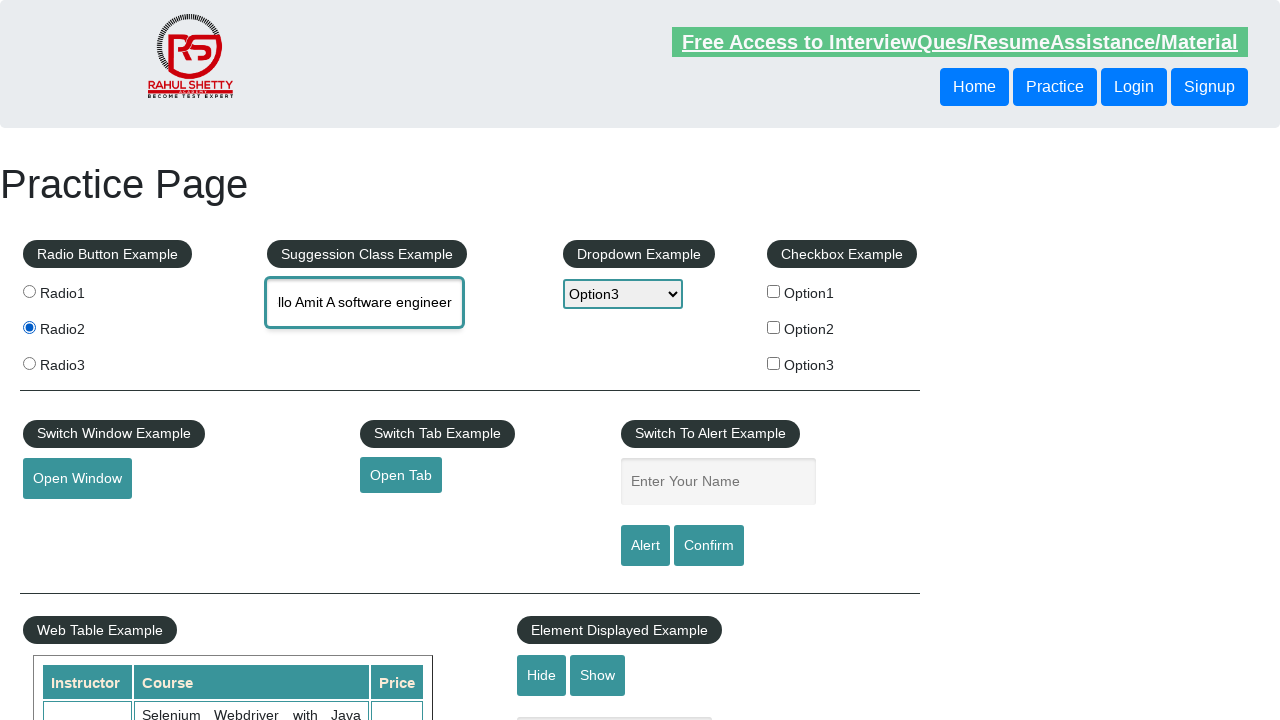

Clicked checkbox option 1 at (774, 291) on #checkBoxOption1
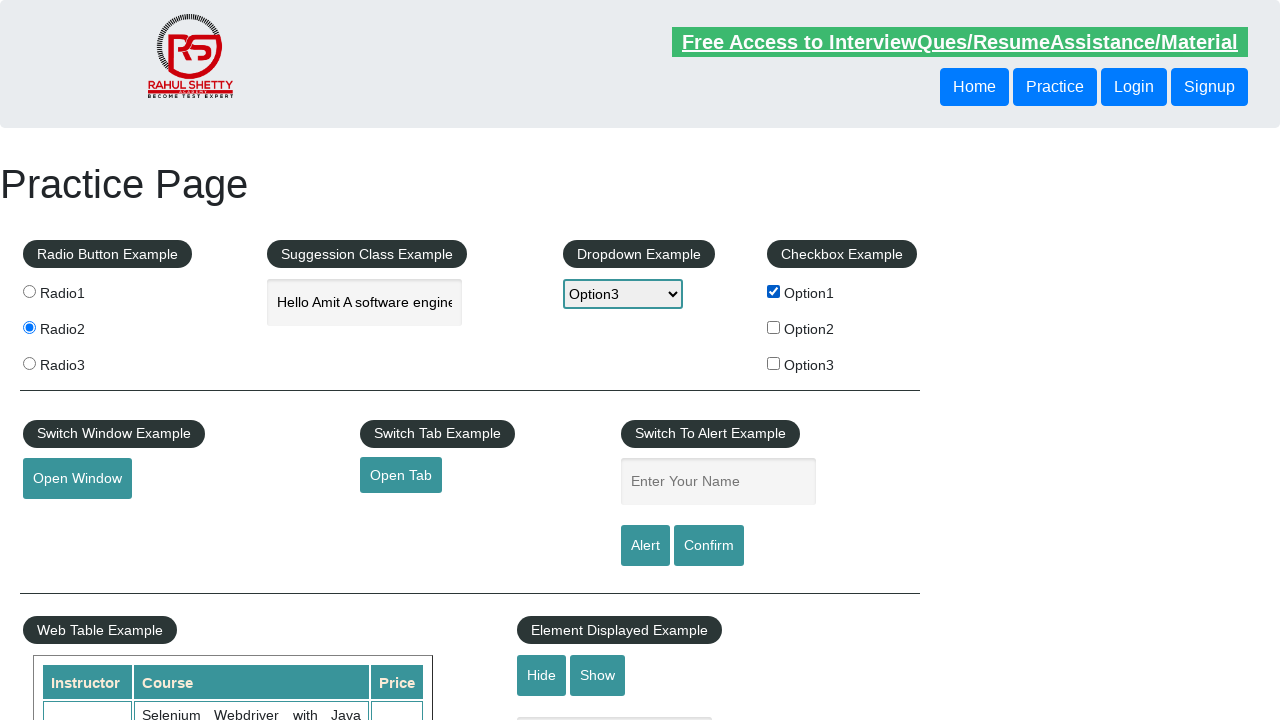

Clicked button to open new window at (77, 479) on #openwindow
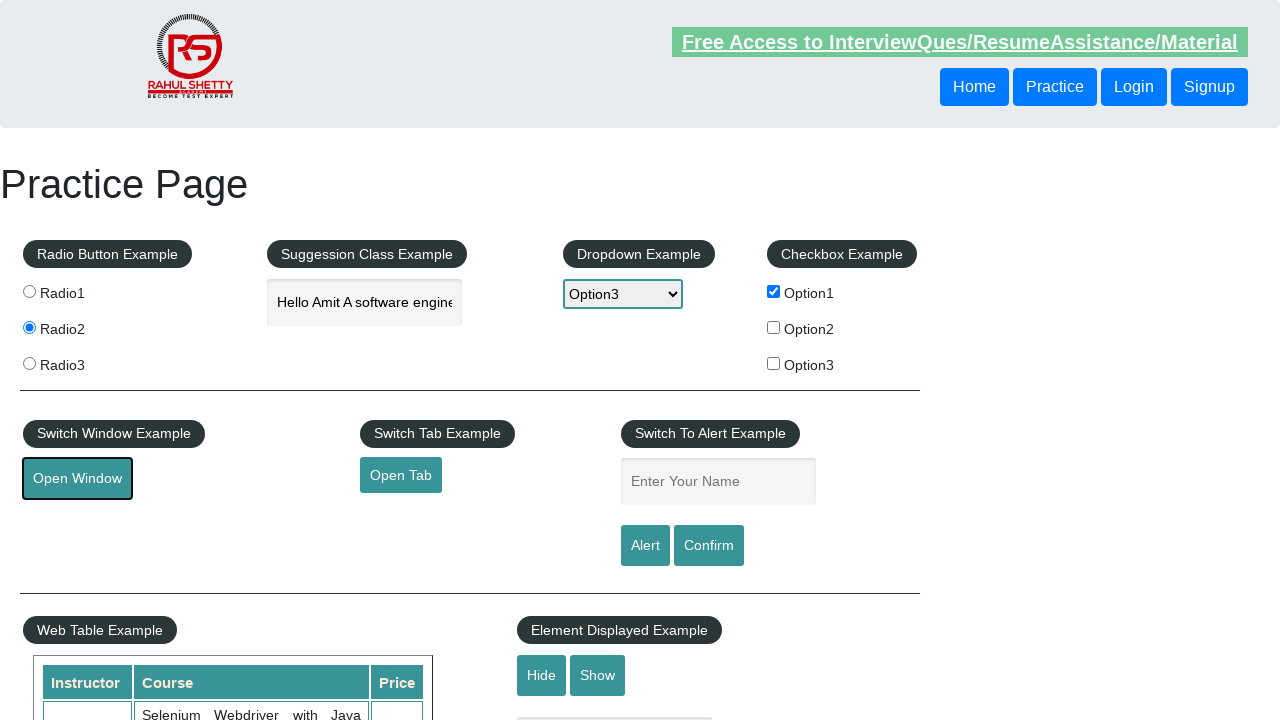

Closed new window
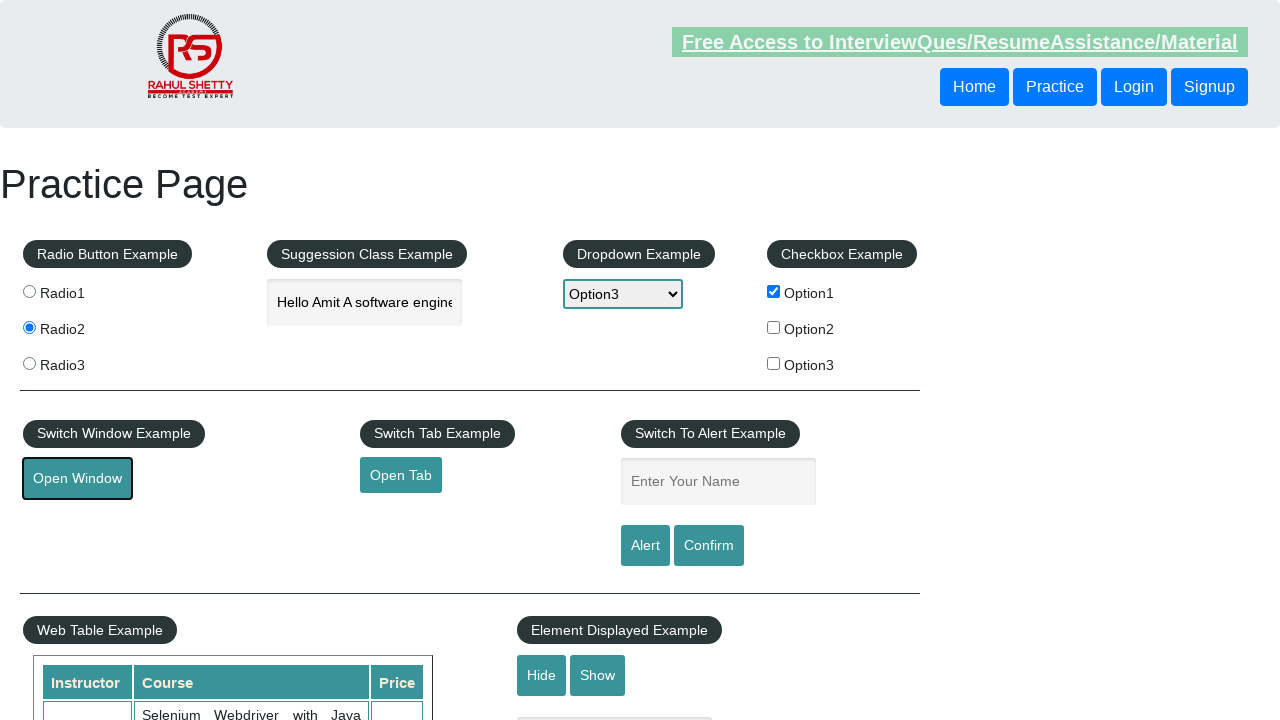

Clicked button to open new tab at (401, 475) on #opentab
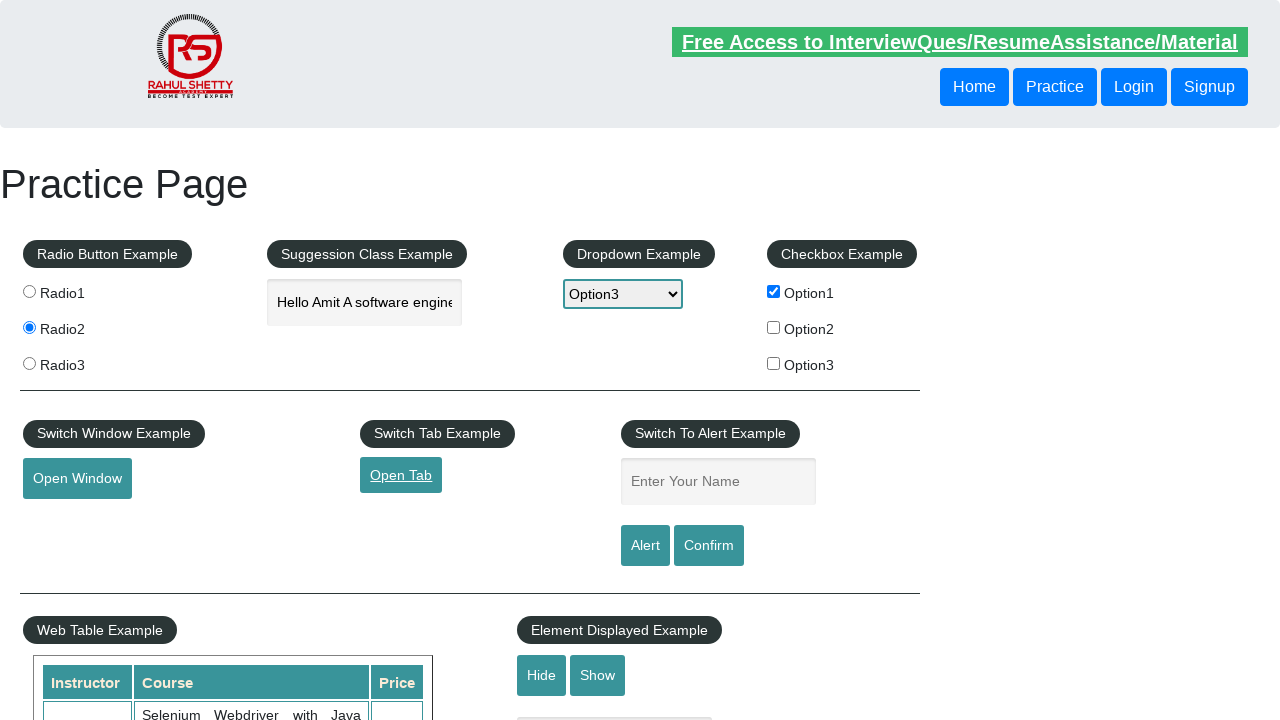

Clicked Courses link in new tab at (1092, 124) on a:text('Courses')
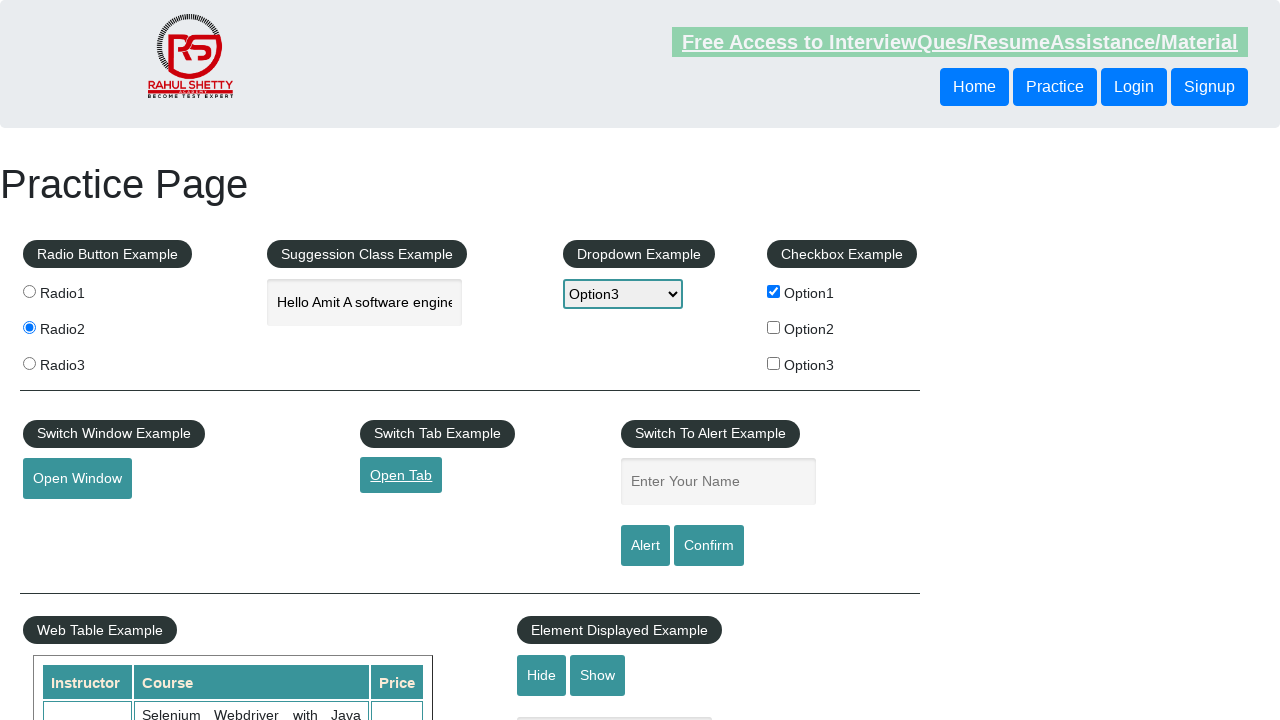

Closed new tab
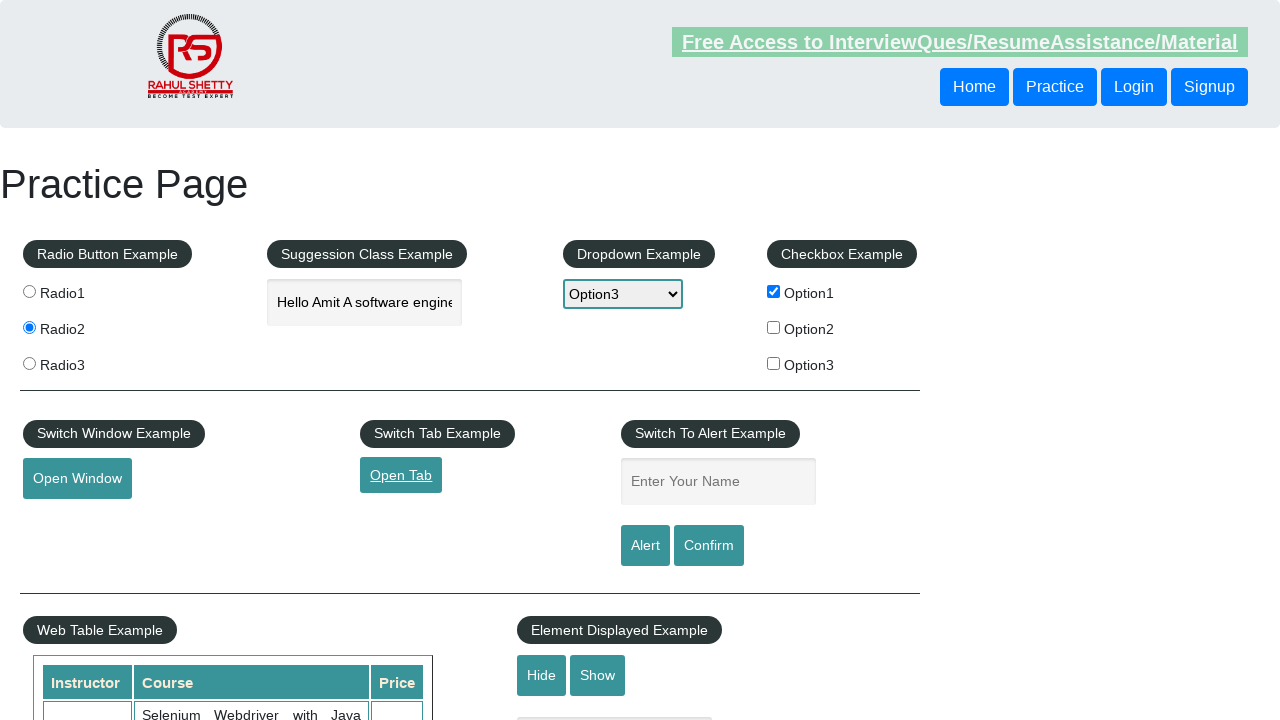

Filled name field with 'Programmer' on #name
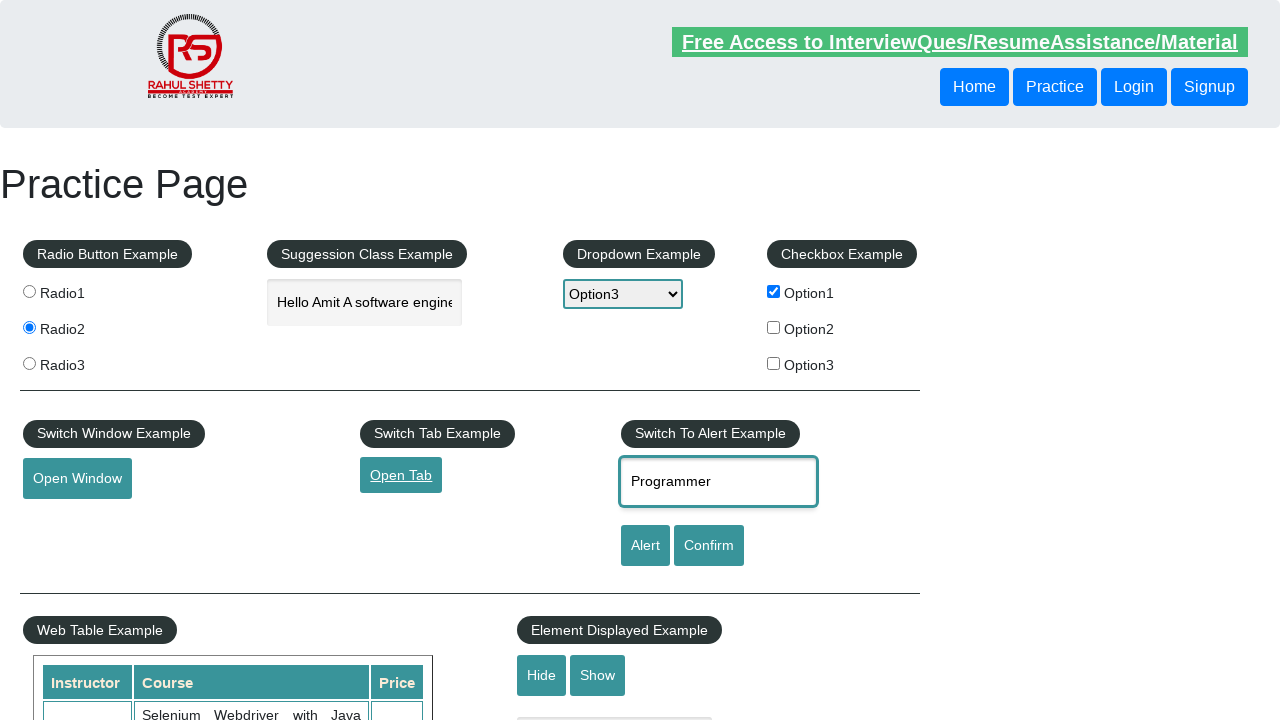

Set up alert handler to accept dialogs
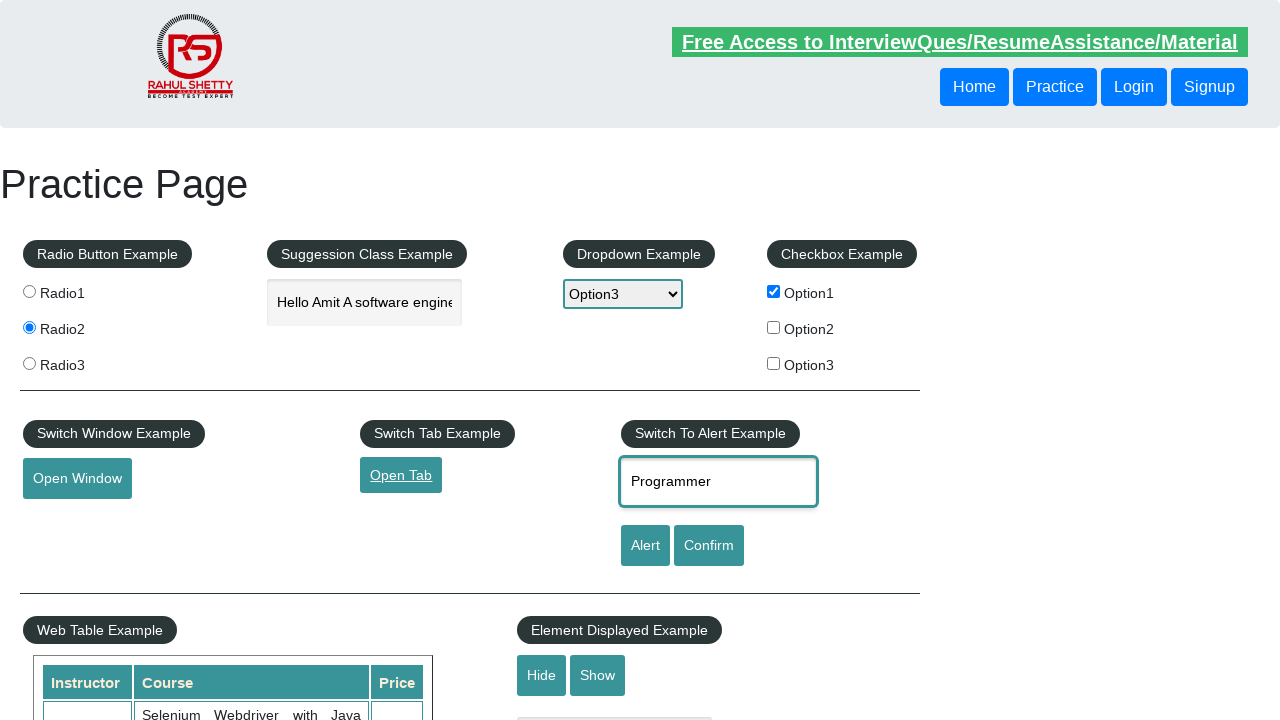

Clicked alert button and accepted the alert at (645, 546) on #alertbtn
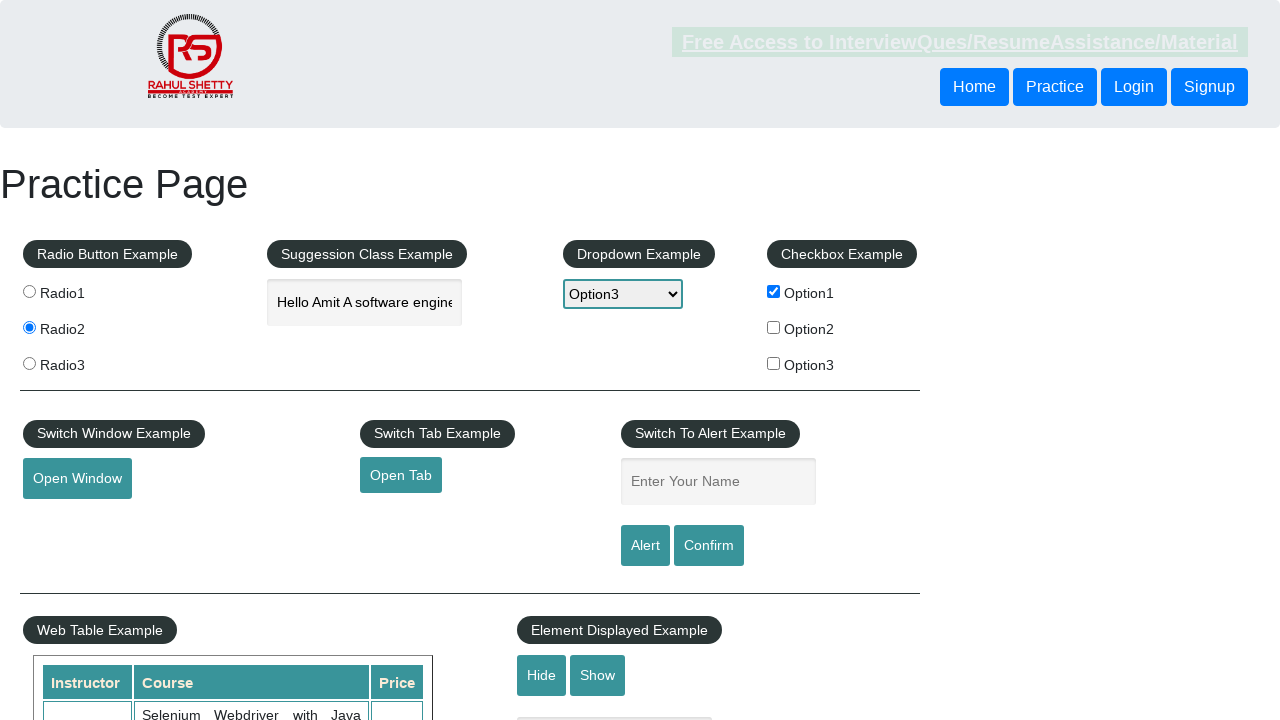

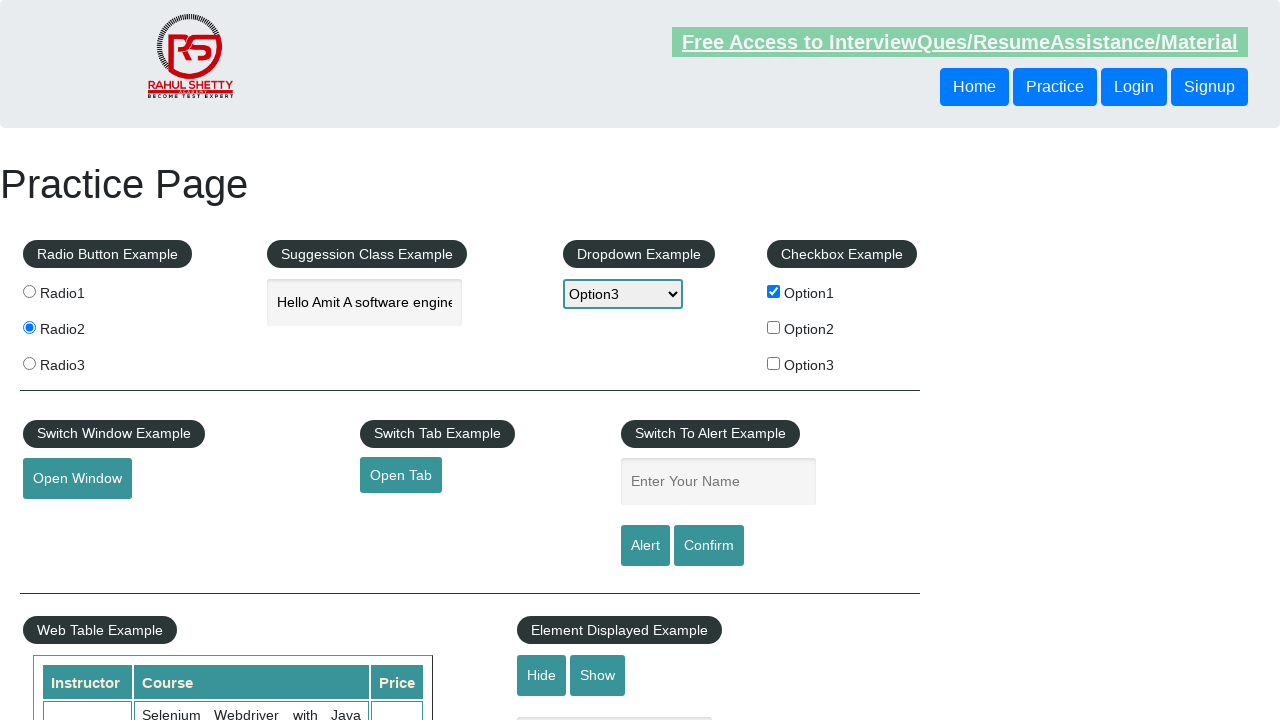